Tests fluent wait with exception handling by clicking a button and waiting for dynamically created content

Starting URL: https://the-internet.herokuapp.com/dynamic_loading/2

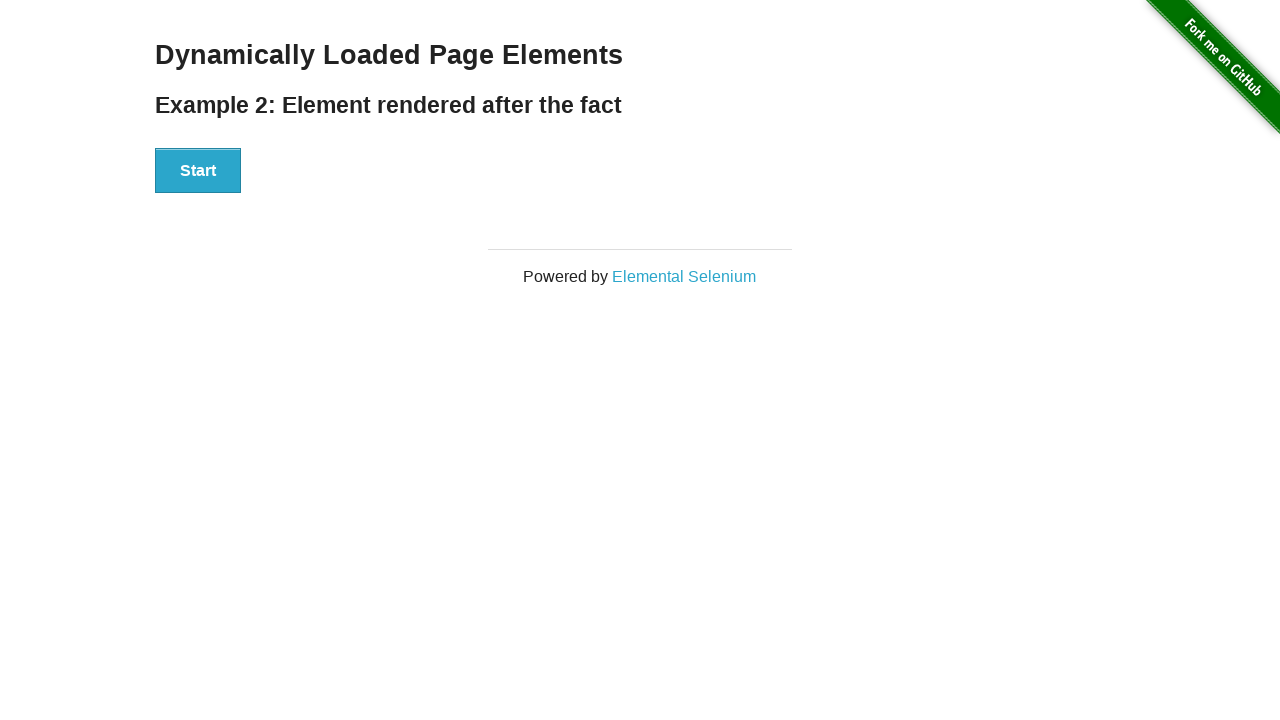

Clicked start button to trigger dynamic content creation at (198, 171) on xpath=//*[@id='start']/button
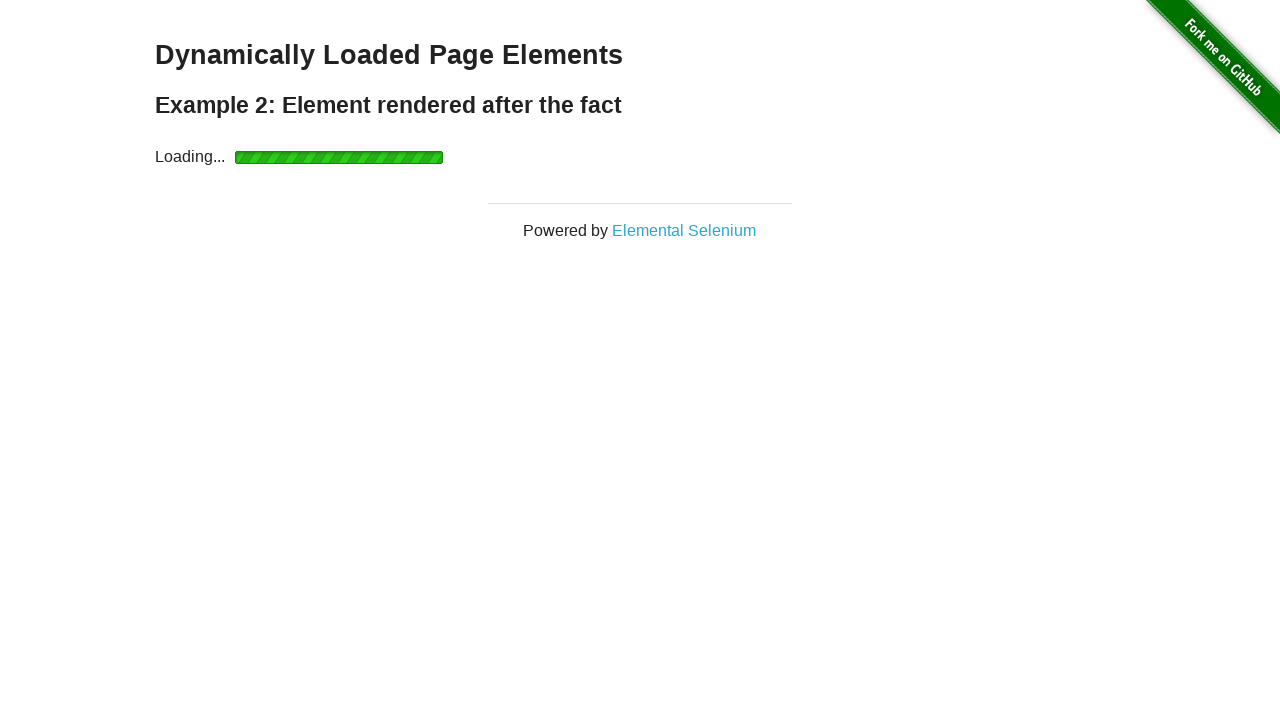

Waited for finish heading to be created and visible
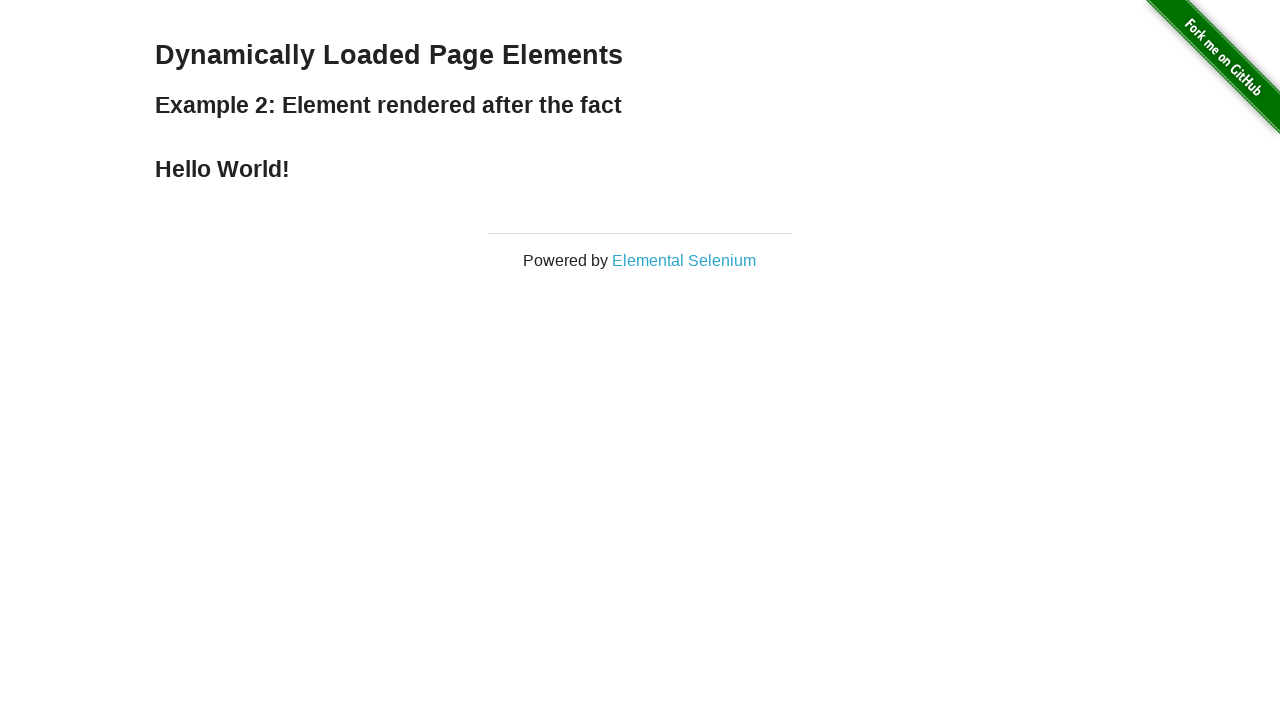

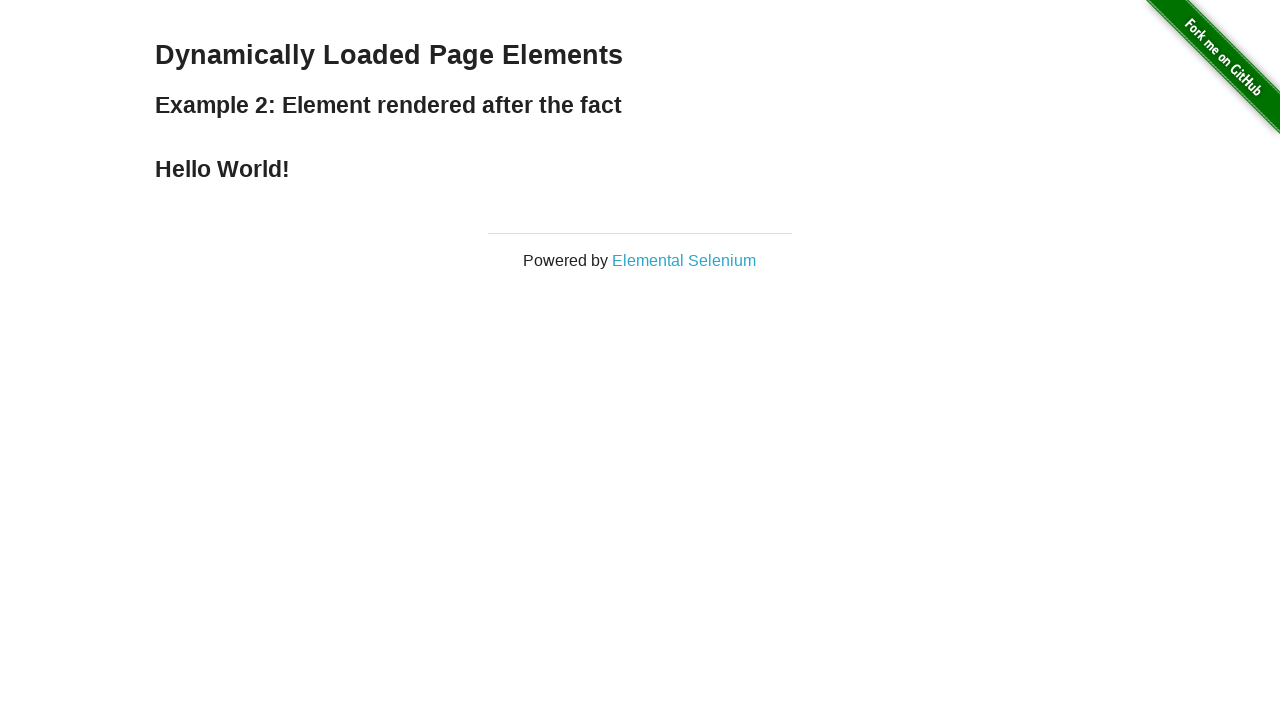